Tests right-click functionality on a webpage by right-clicking on a link element

Starting URL: https://www.quirksmode.org/dom/events/tests/contextmenu.html#

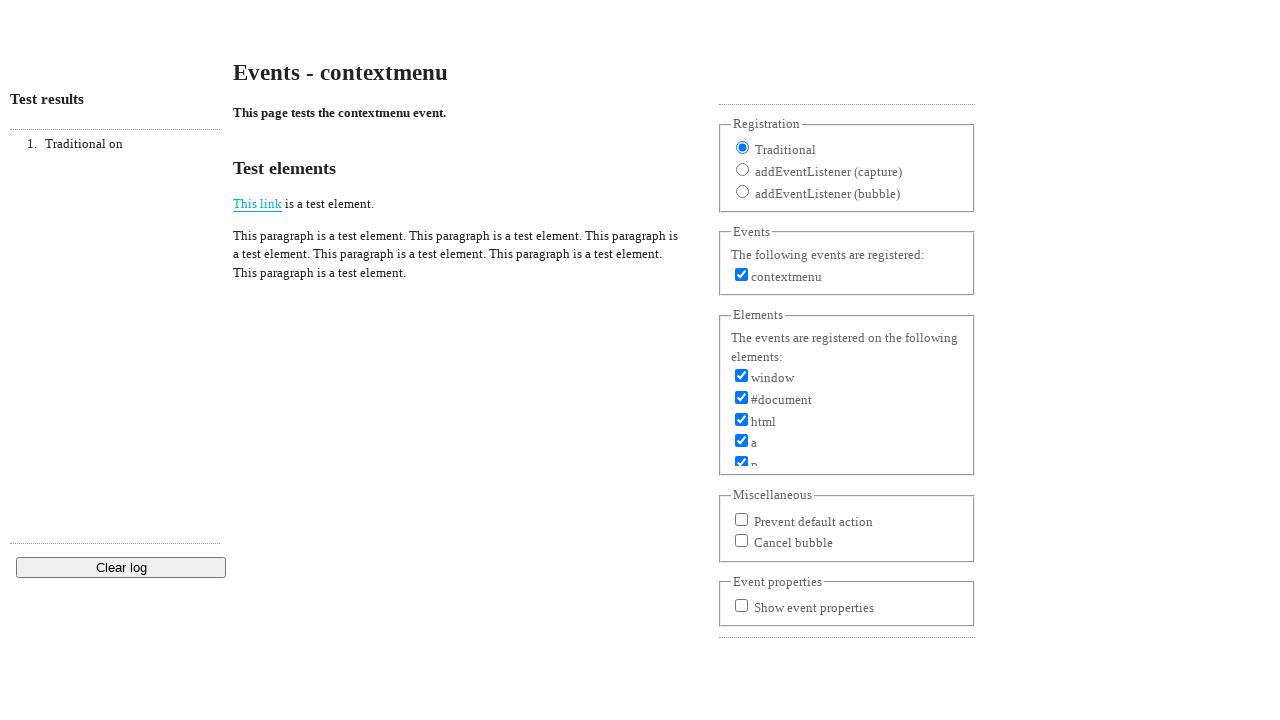

Navigated to context menu test page
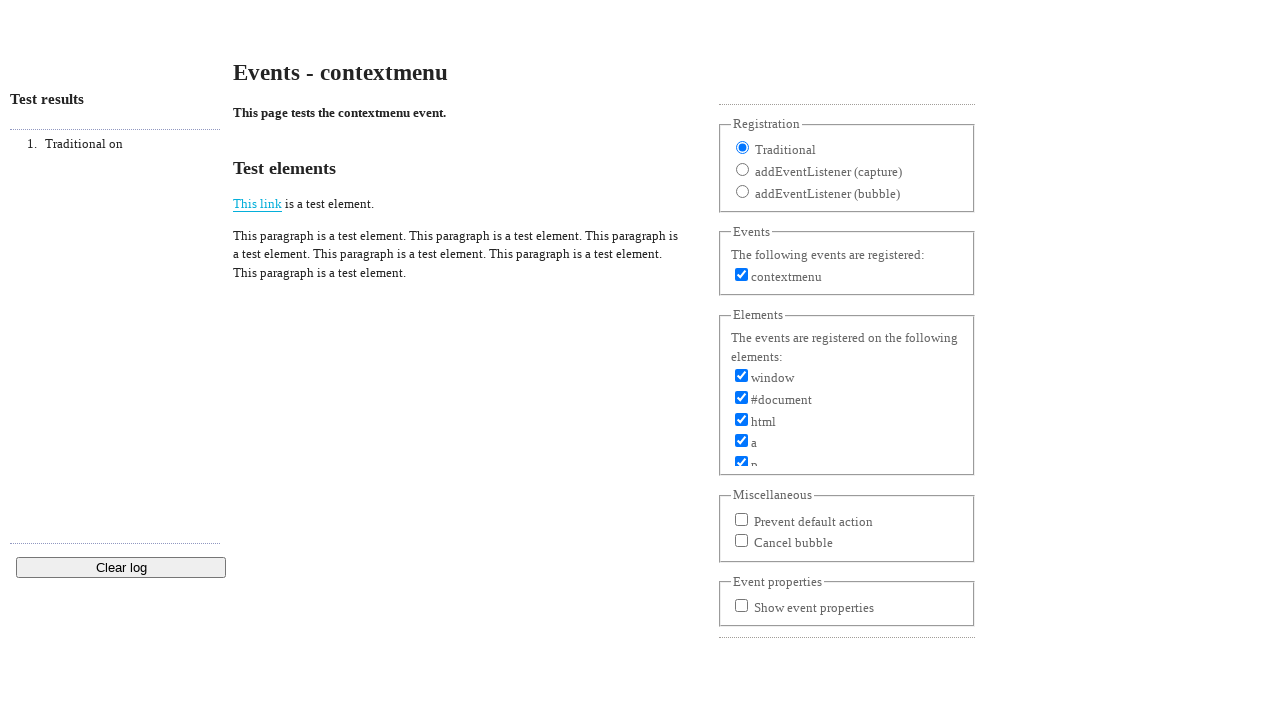

Right-clicked on the 'This link' element to trigger context menu at (258, 204) on text=This link
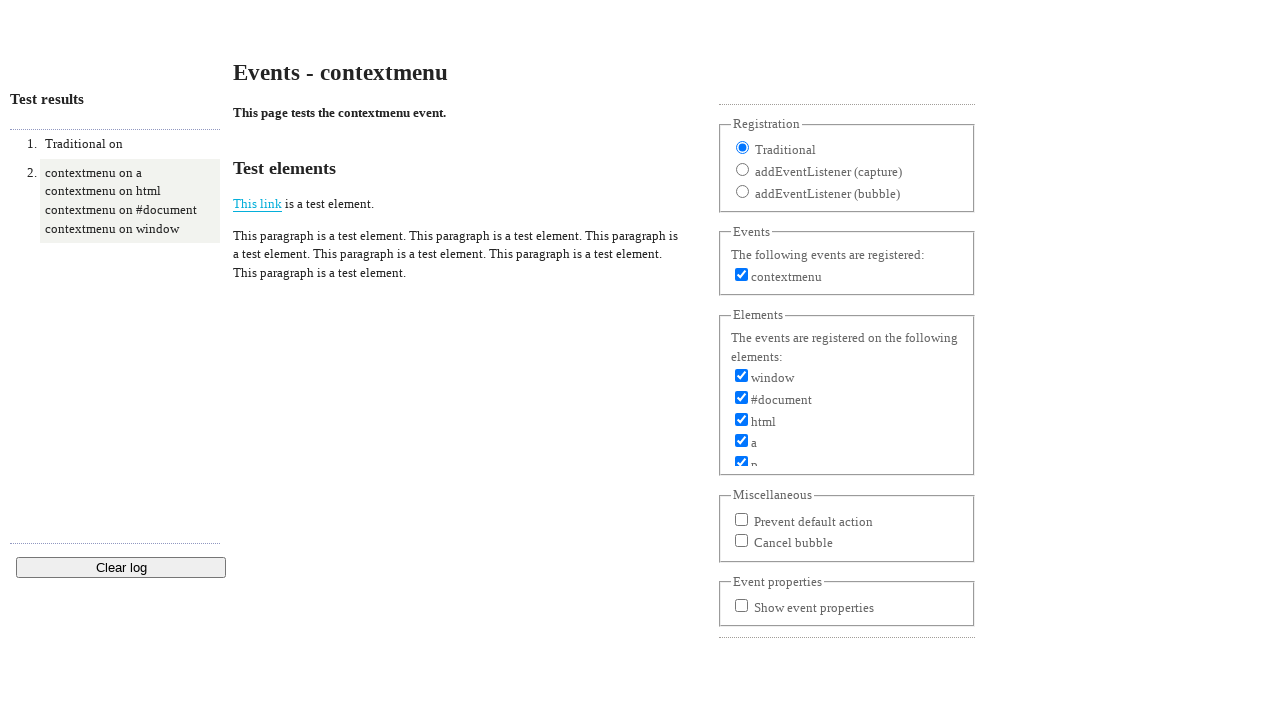

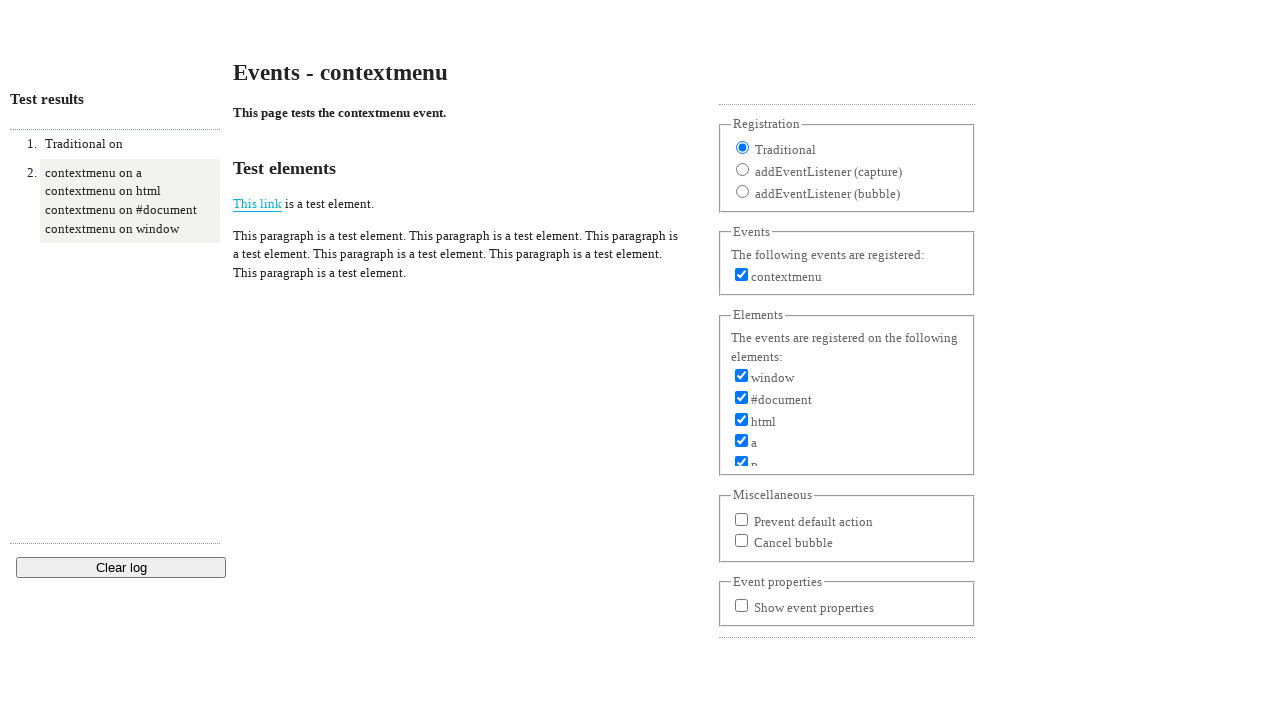